Navigates to Flipkart.com homepage to verify the page loads successfully

Starting URL: https://www.flipkart.com

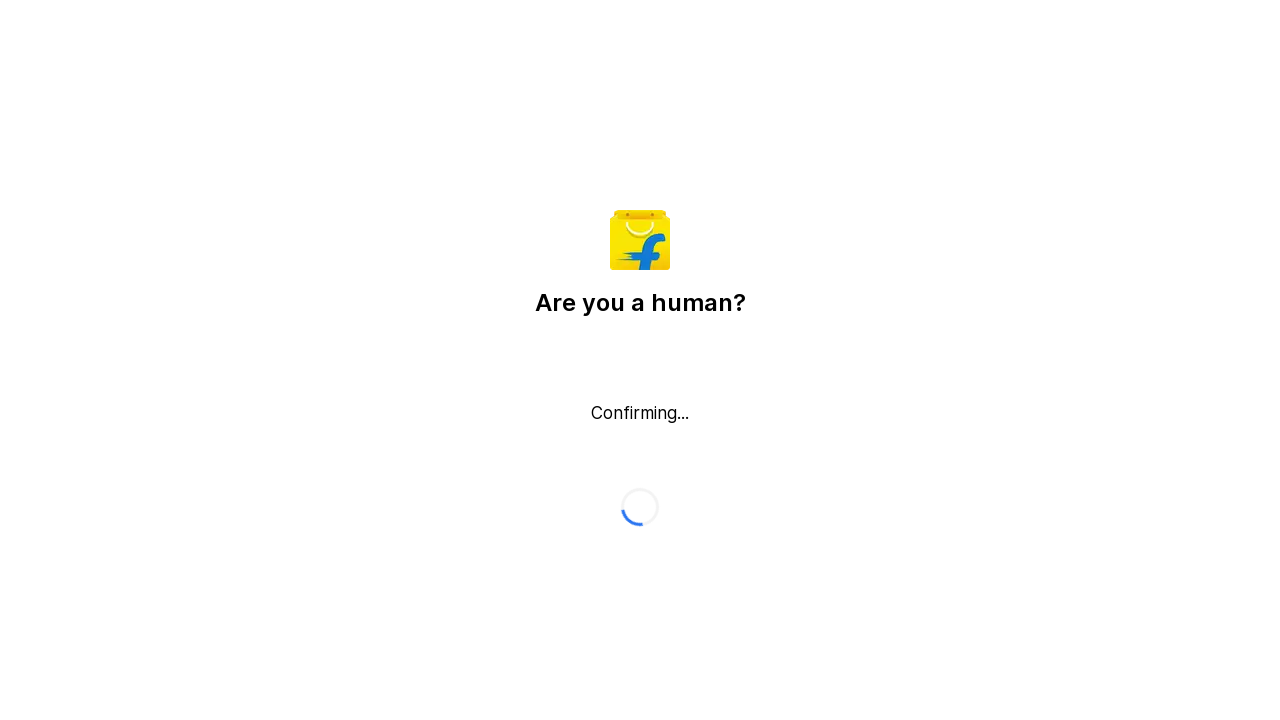

Waited for page DOM content to load on Flipkart.com homepage
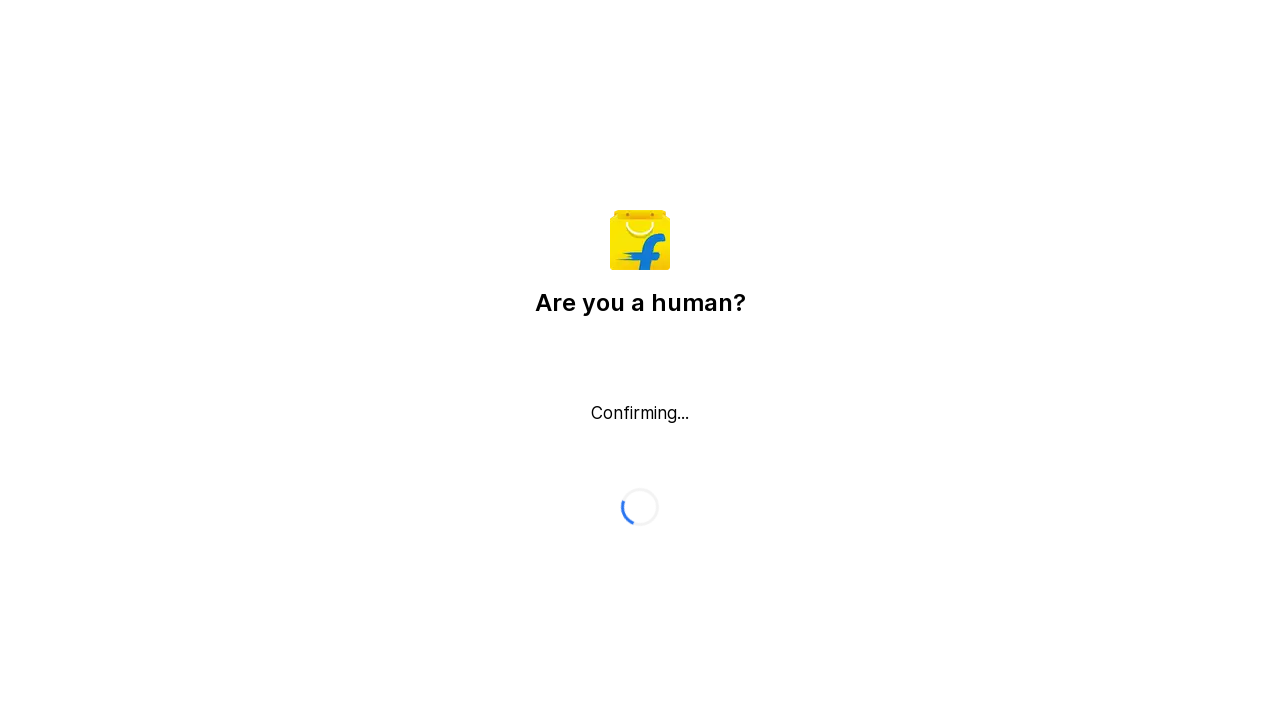

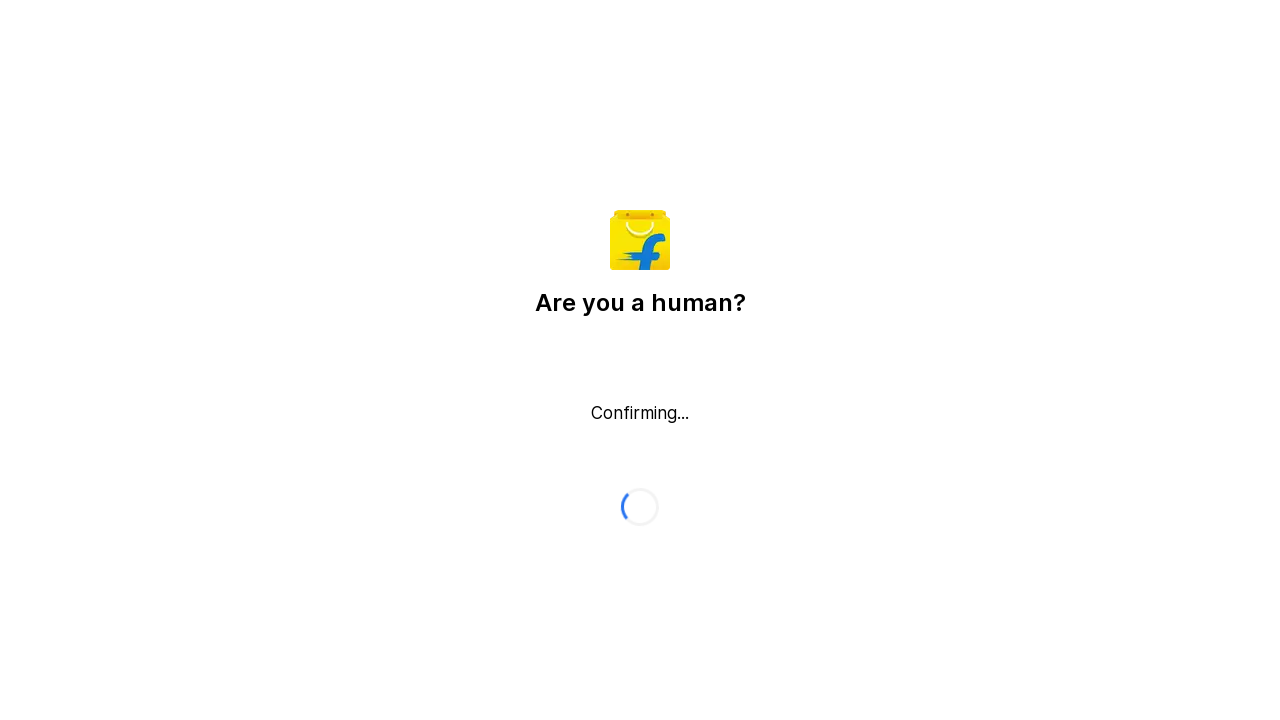